Tests form validation by attempting to add a poll without filling in any fields

Starting URL: https://chriswongatcuhk.github.io/svelte-tutorial-for-beginners/

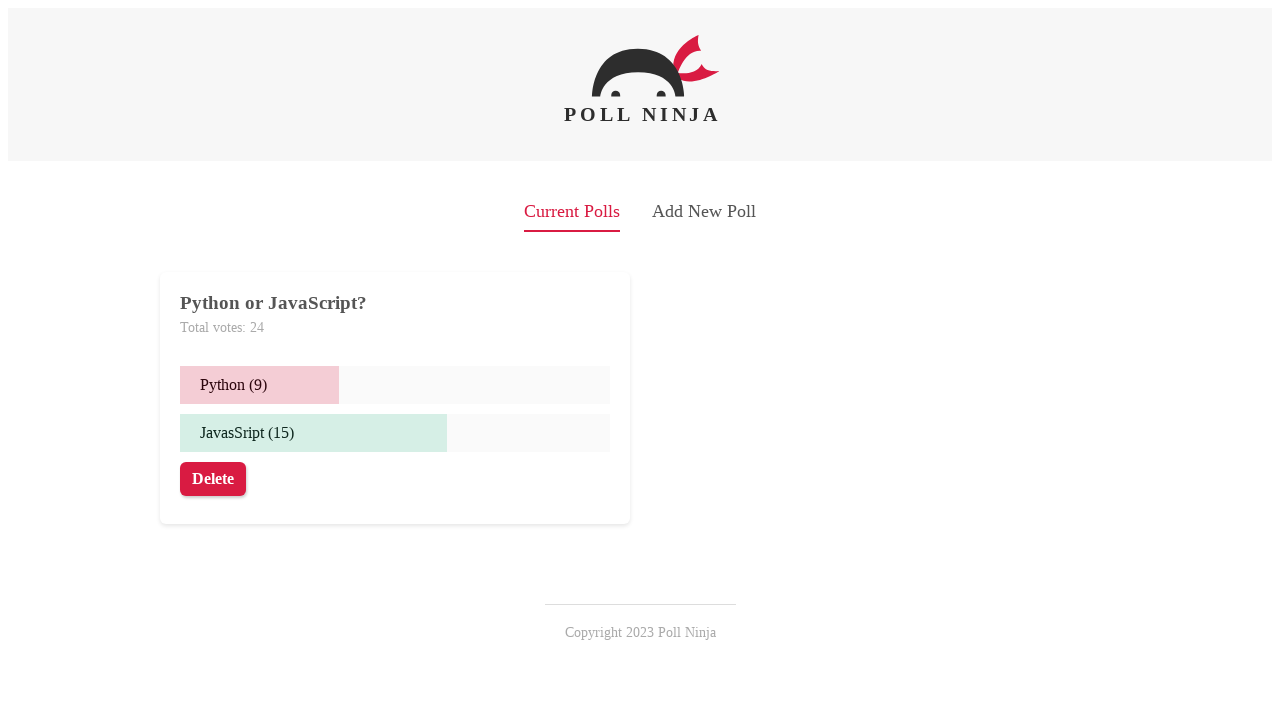

Clicked 'Add New Poll' button to open poll creation form at (704, 212) on internal:text="Add New Poll"i
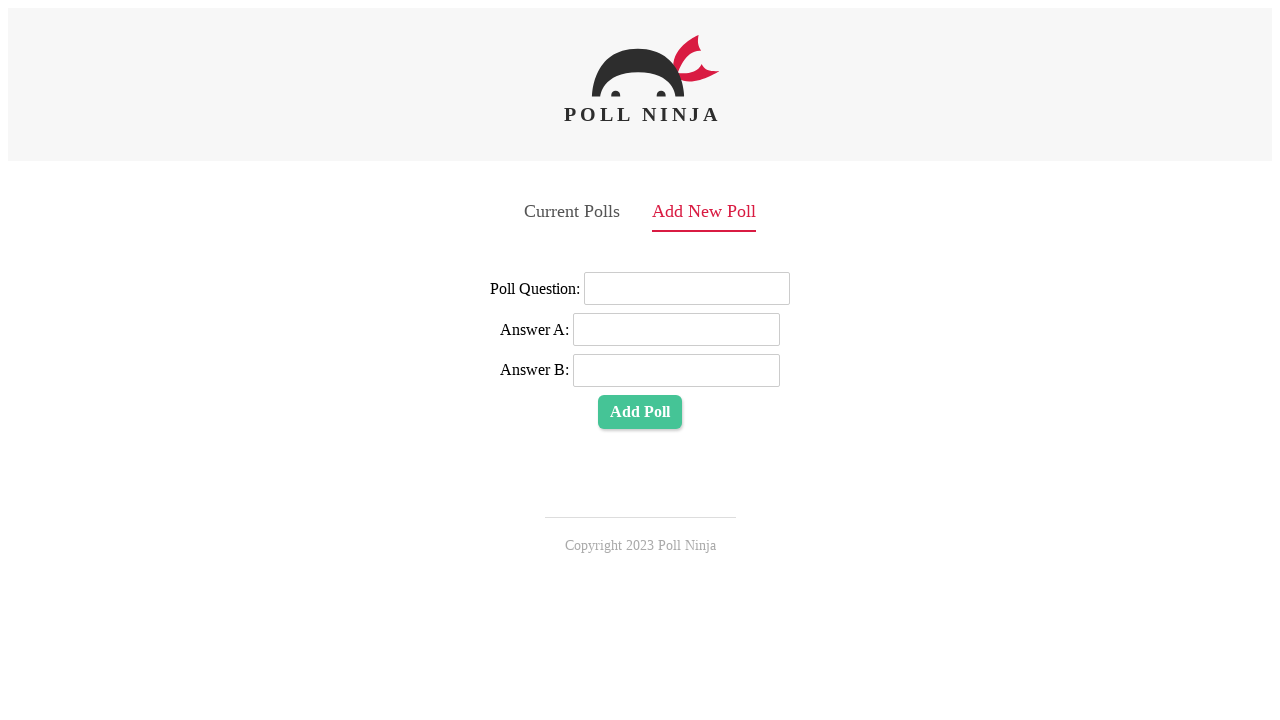

Clicked 'Add Poll' button without filling any fields to test form validation at (640, 412) on internal:role=button[name="Add Poll"i]
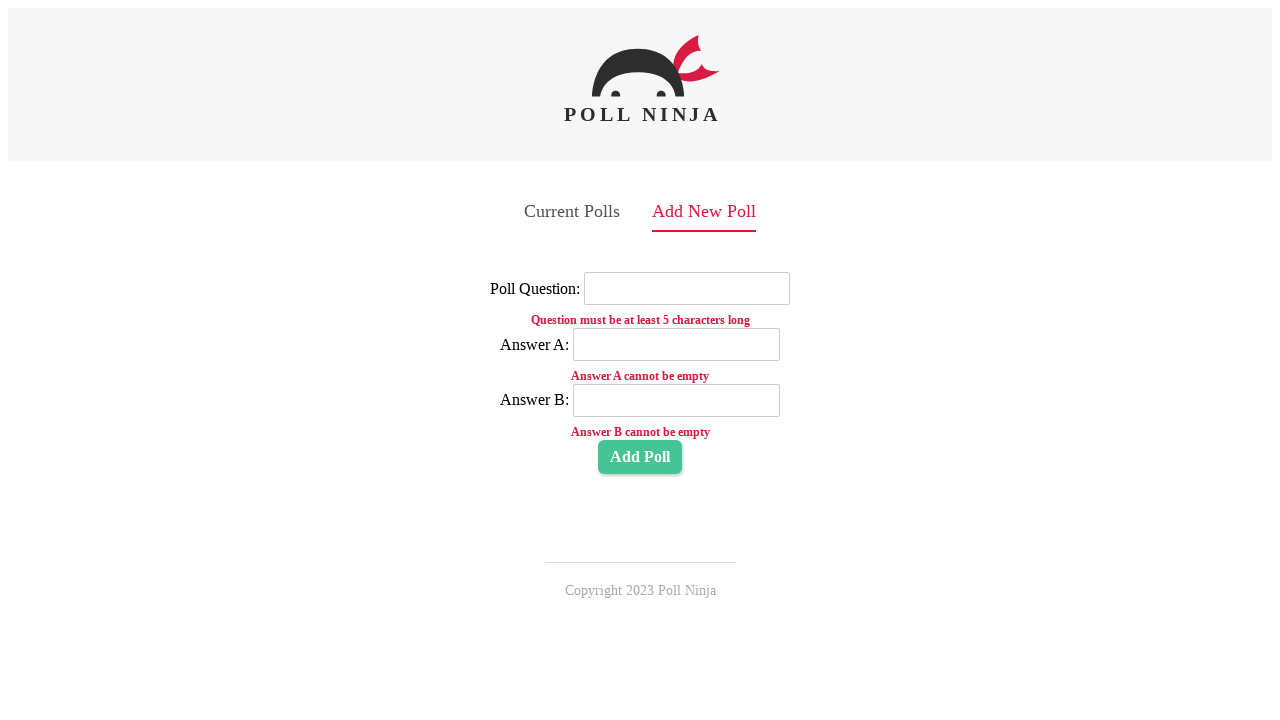

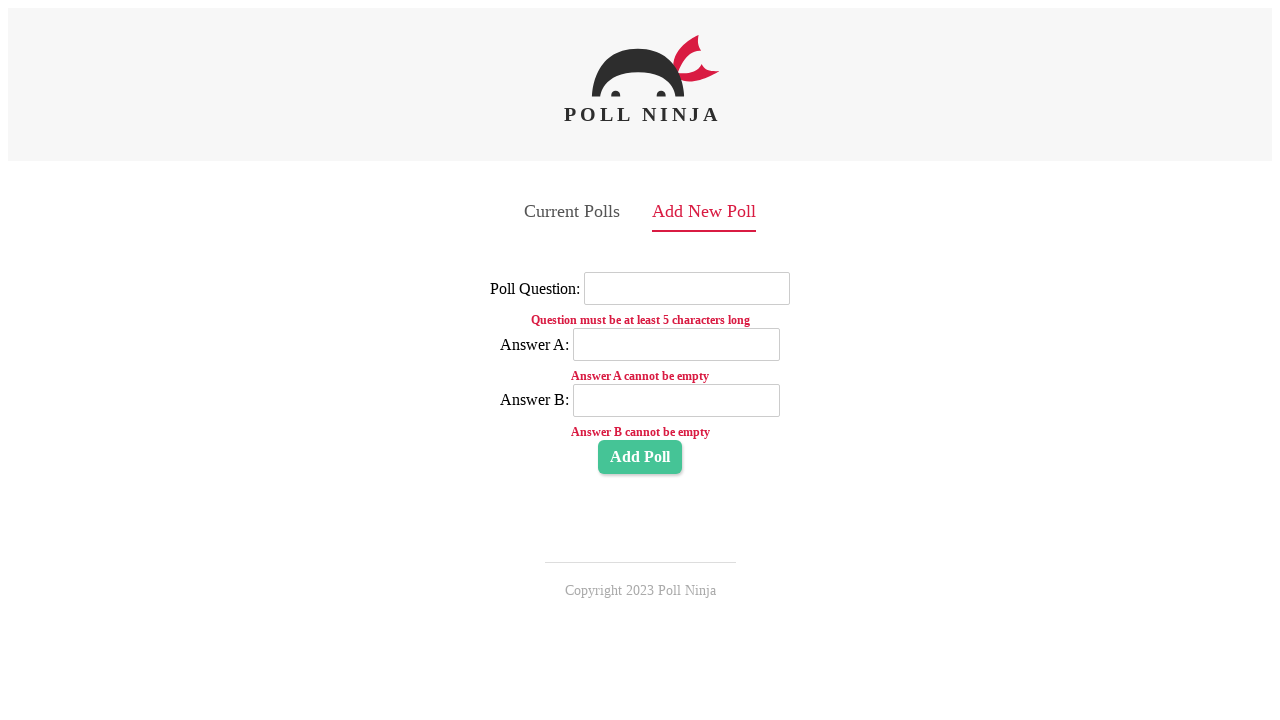